Tests file upload functionality on the letcode.in file upload page by uploading a file using the file input element.

Starting URL: https://letcode.in/file

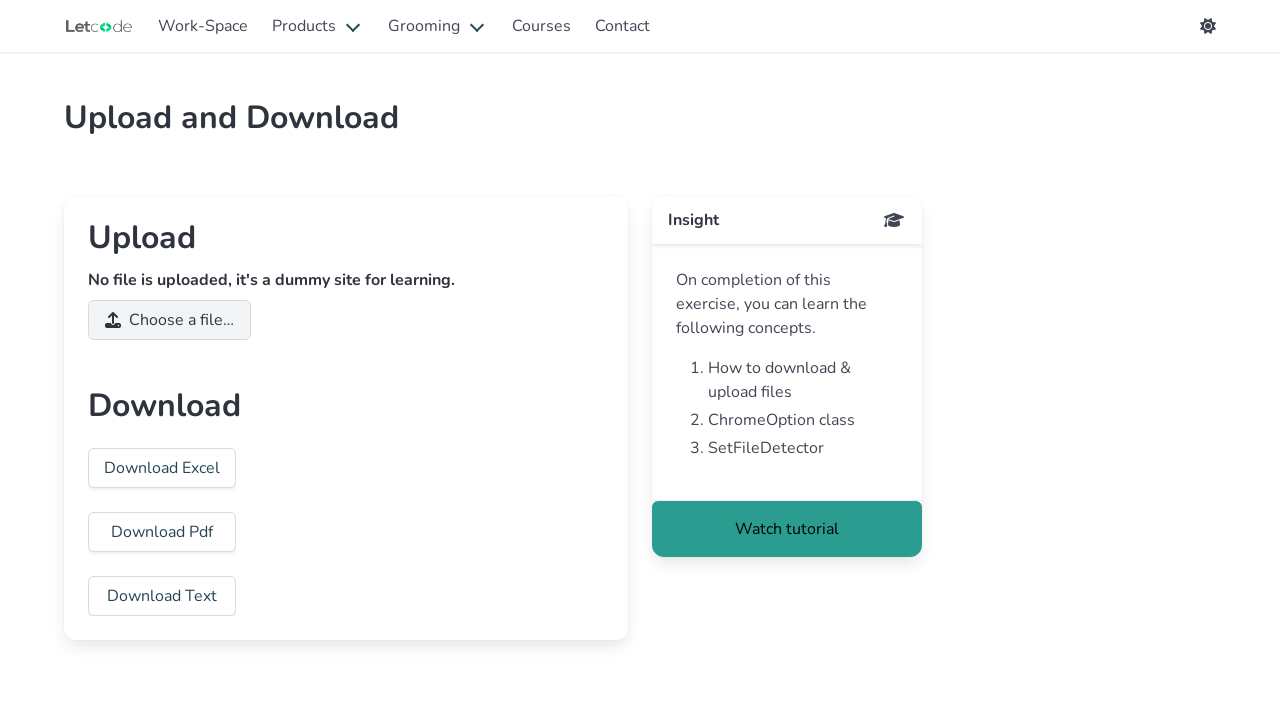

Uploaded test file using file input element
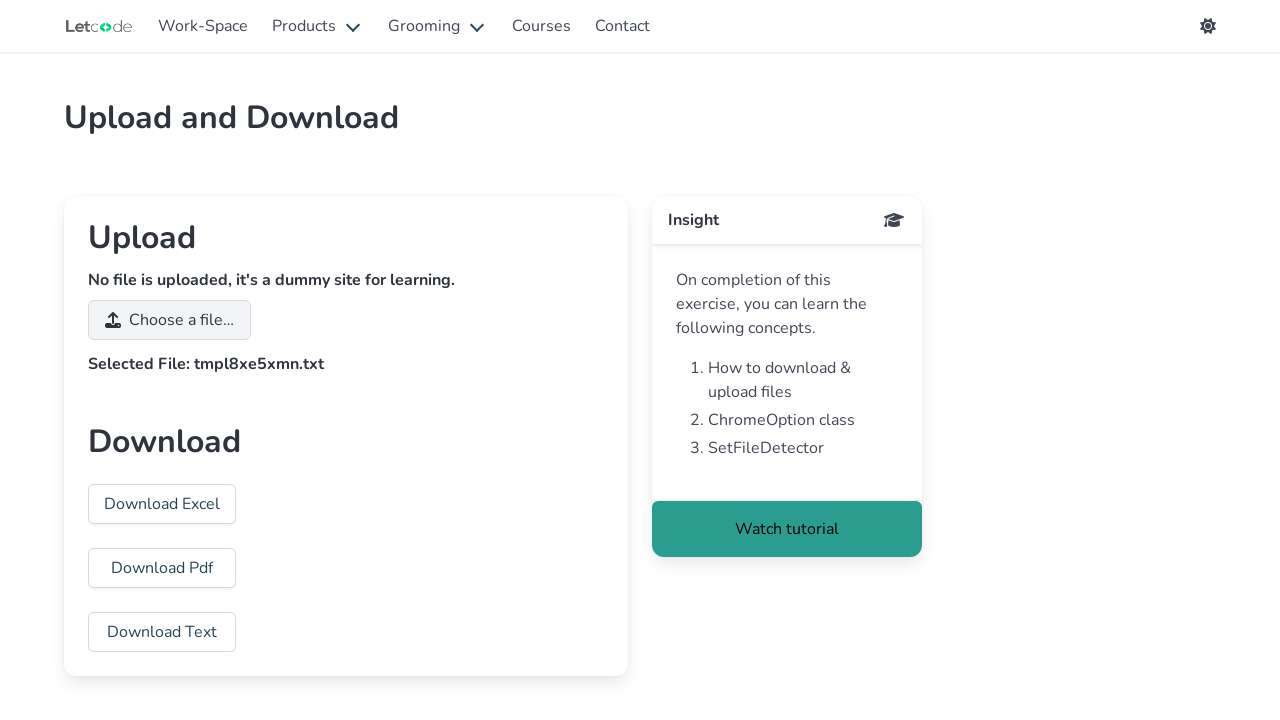

Waited 2 seconds to observe upload result
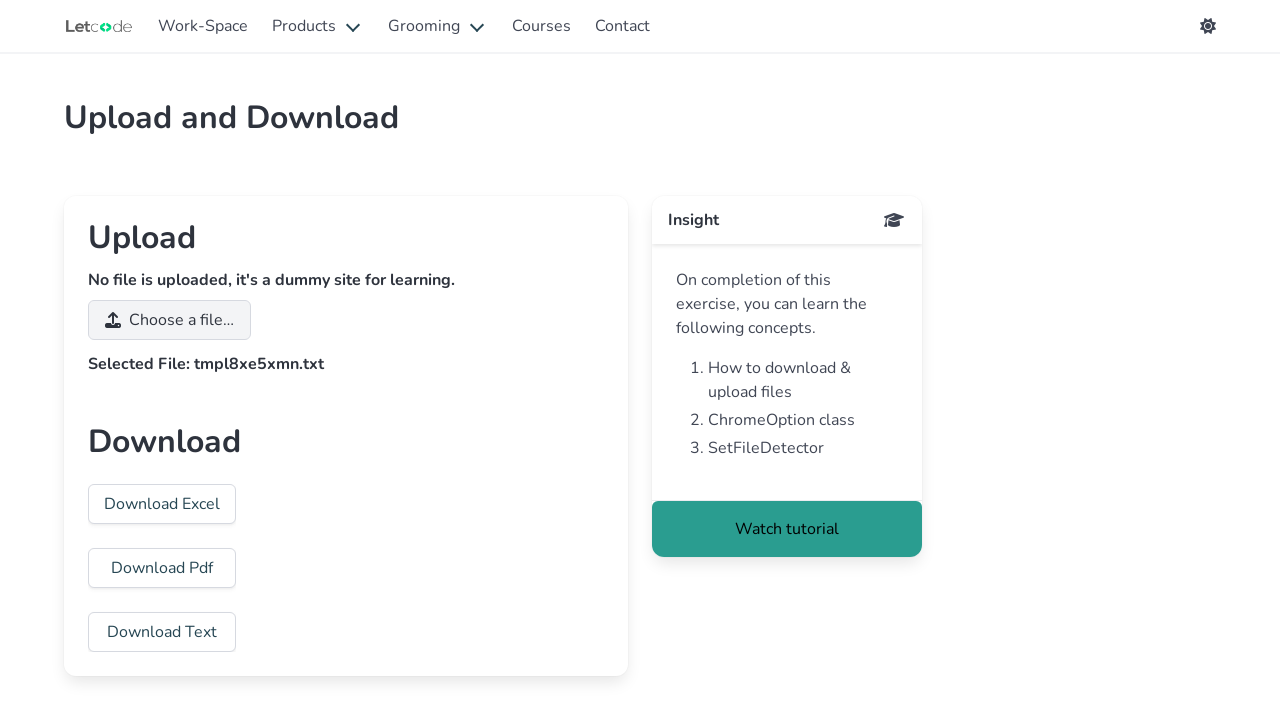

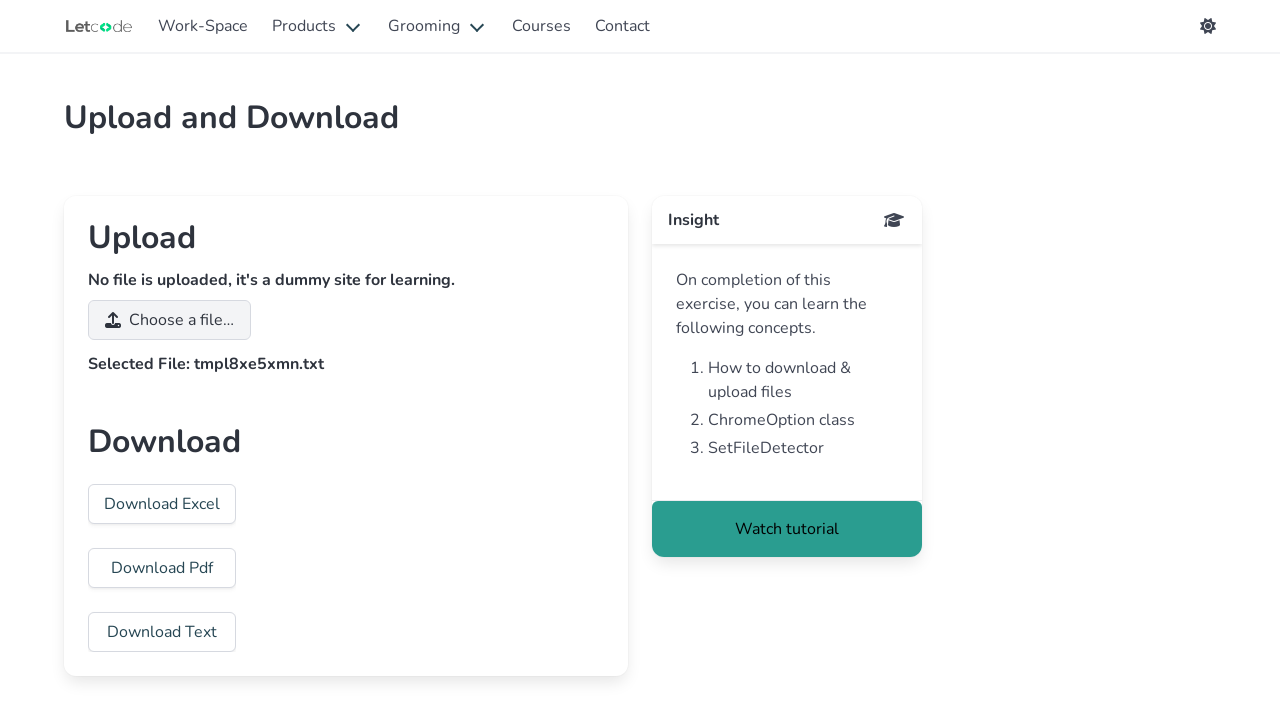